Tests checkbox functionality by navigating to the Checkboxes page, checking an unchecked checkbox, and unchecking a checked checkbox.

Starting URL: http://the-internet.herokuapp.com/

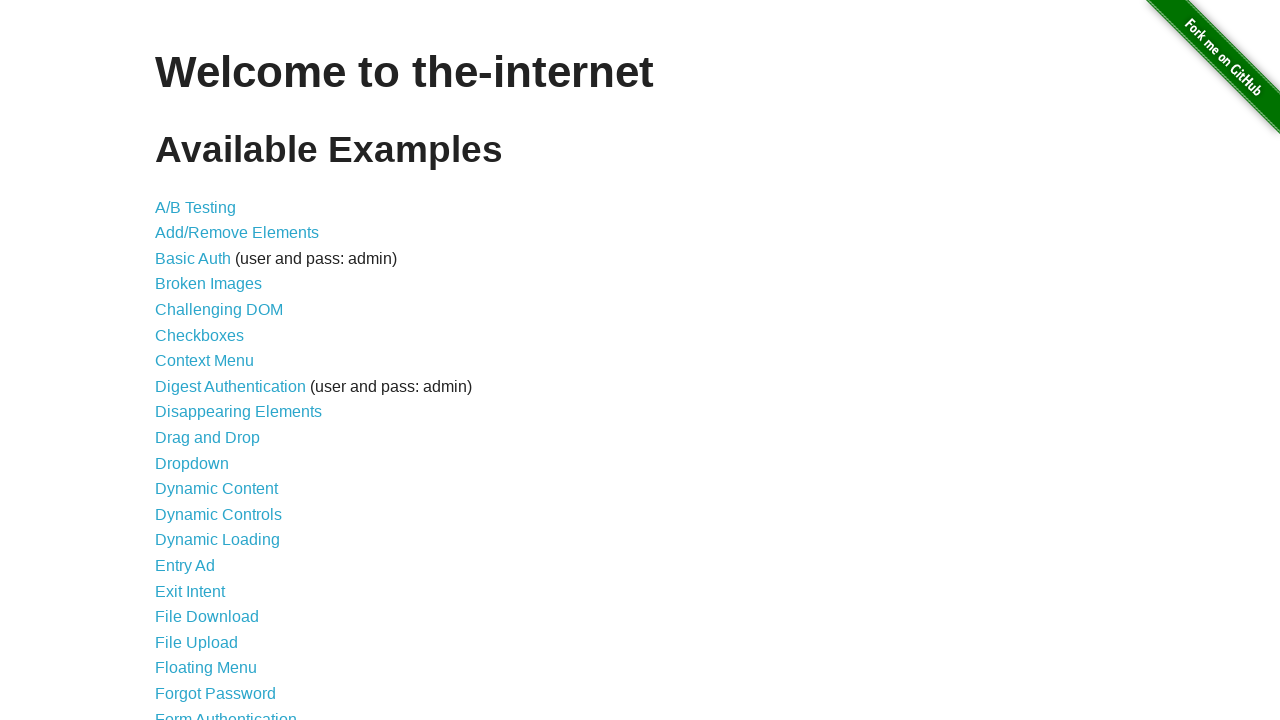

Clicked on Checkboxes link at (200, 335) on internal:role=link[name="Checkboxes"i]
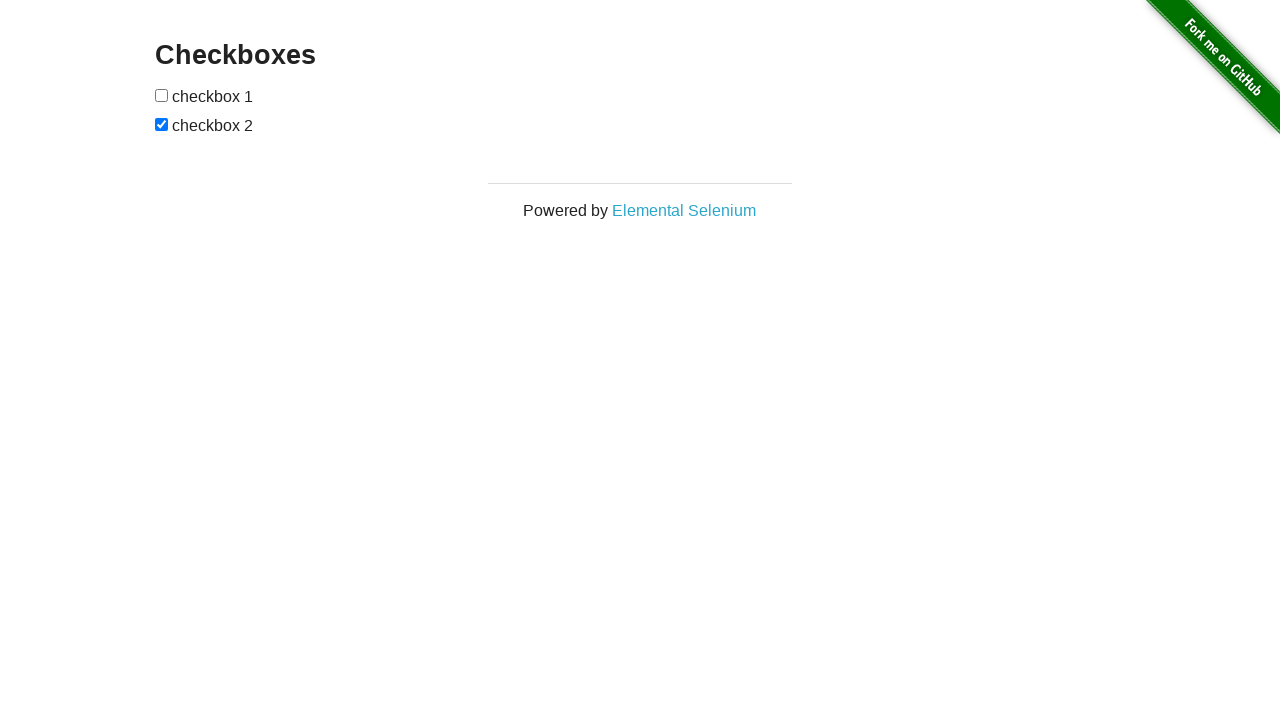

Checkboxes container loaded
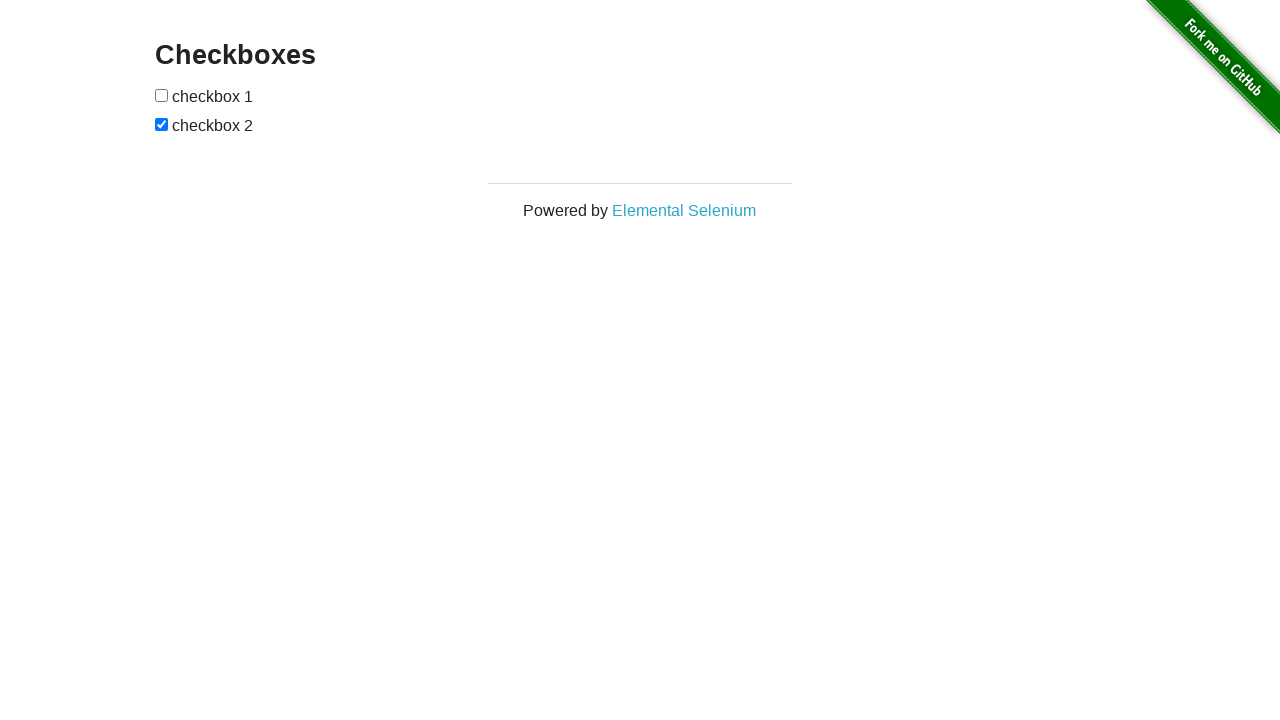

Checked the first checkbox at (162, 95) on input[type=checkbox]:nth-child(1)
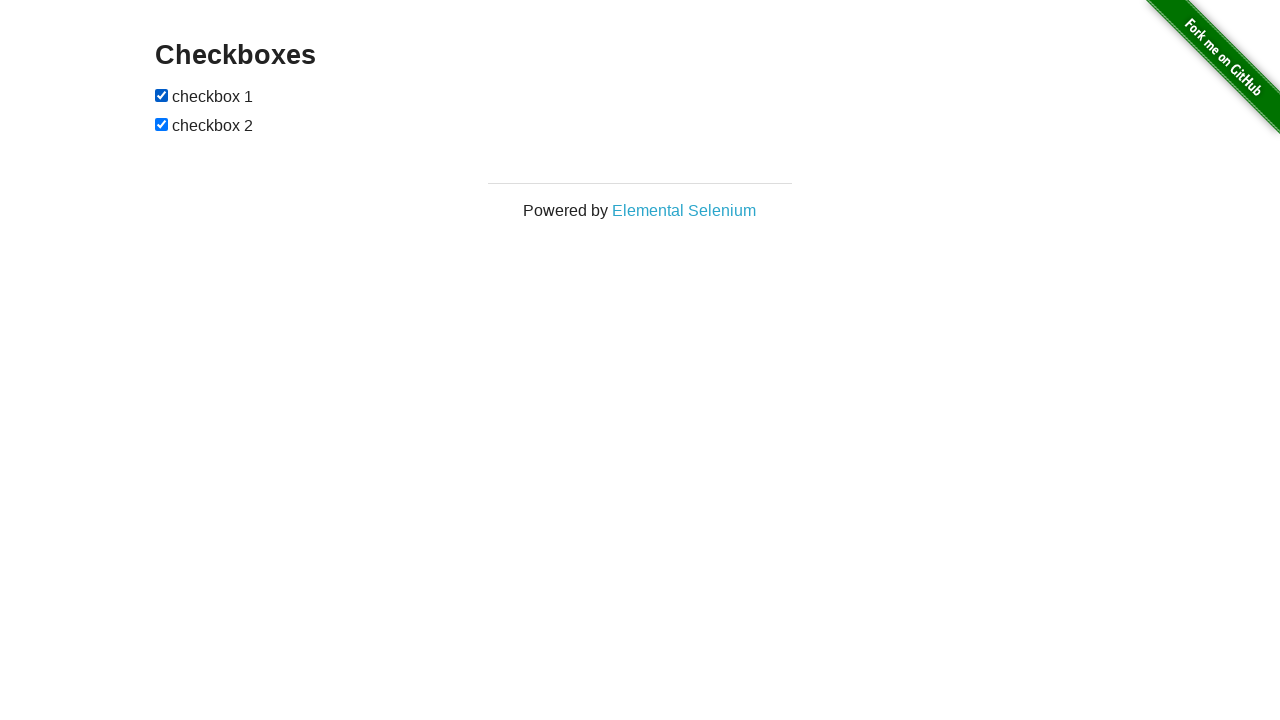

Unchecked the second checkbox at (162, 124) on input[type=checkbox]:nth-child(3)
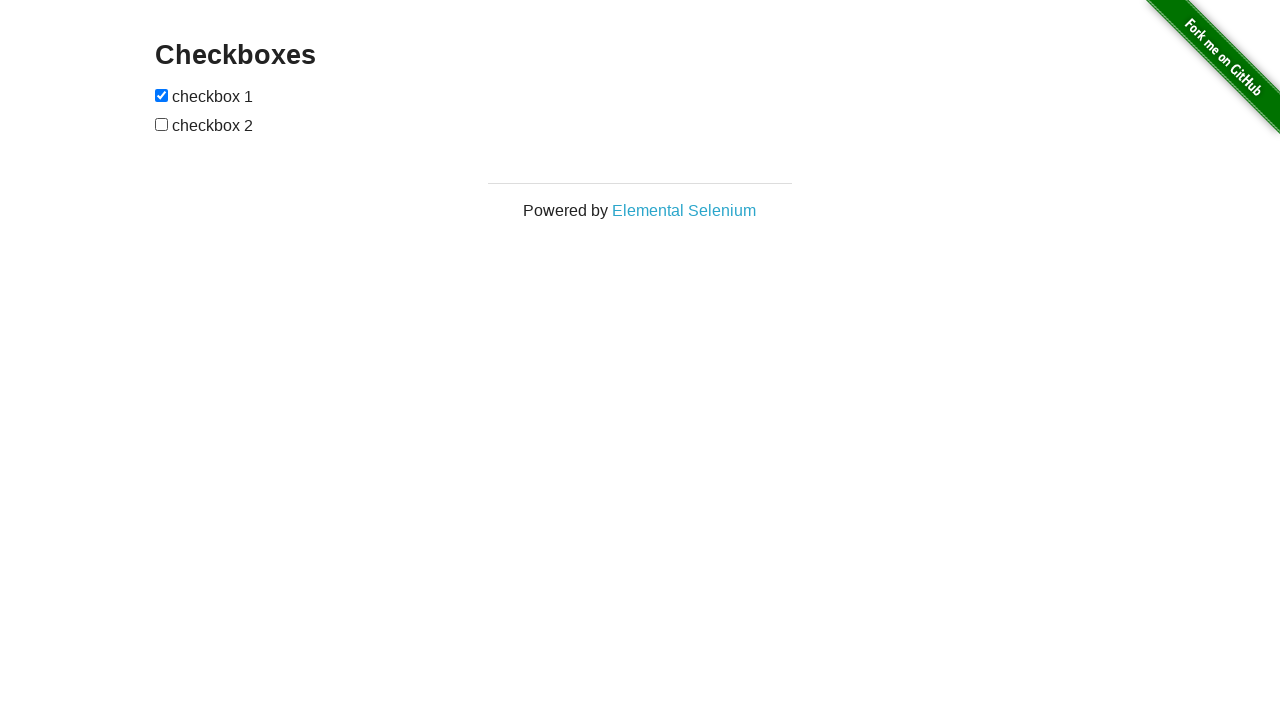

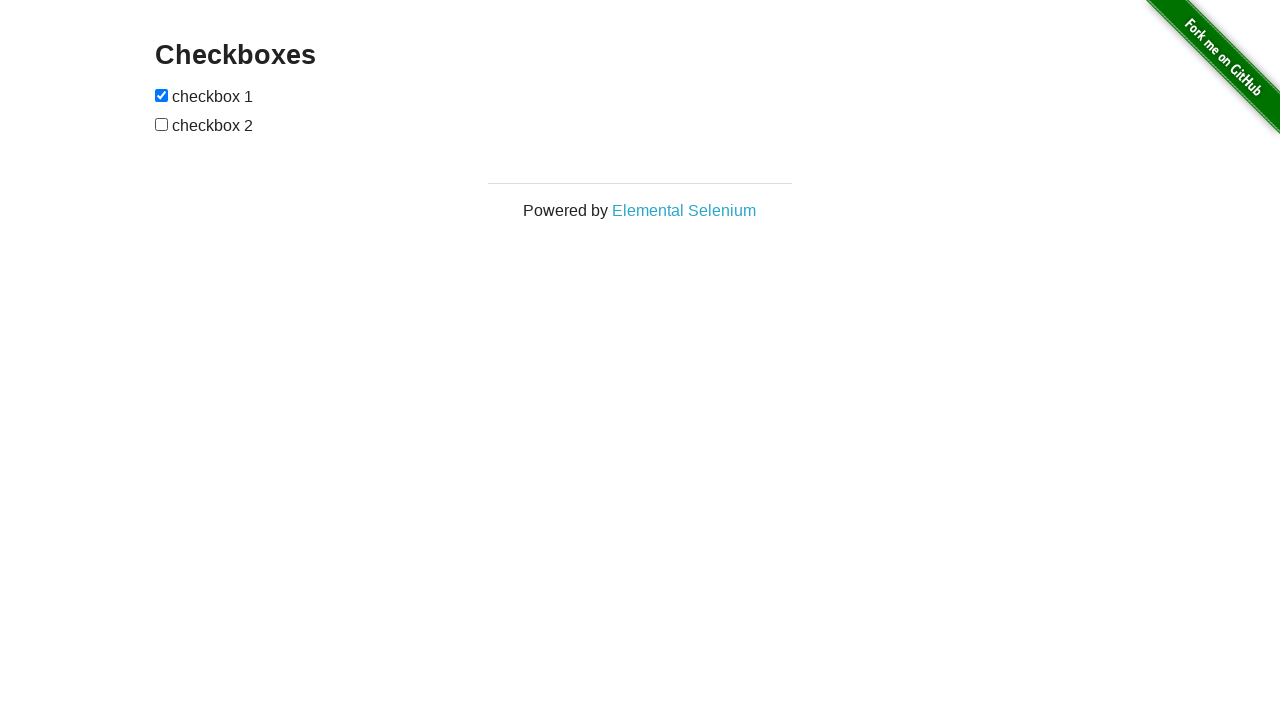